Tests registration form validation by submitting with missing username field

Starting URL: https://practice.expandtesting.com/register

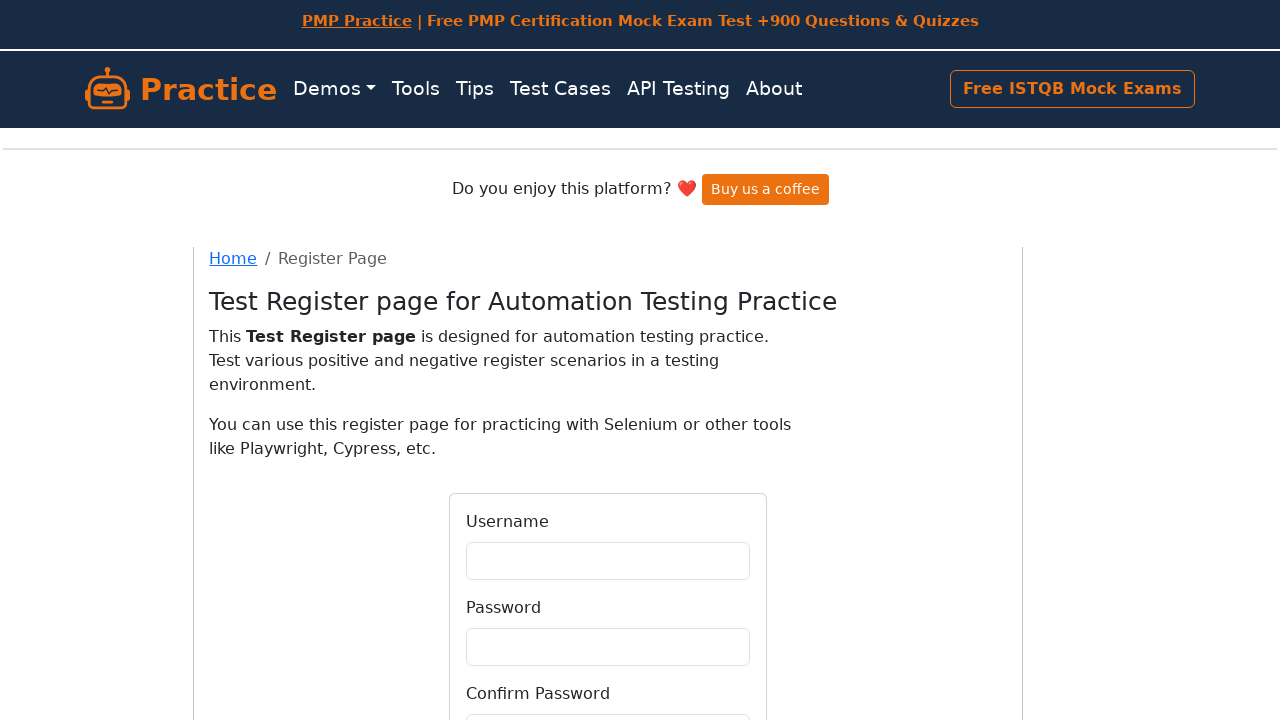

Filled password field with '99999' on #password
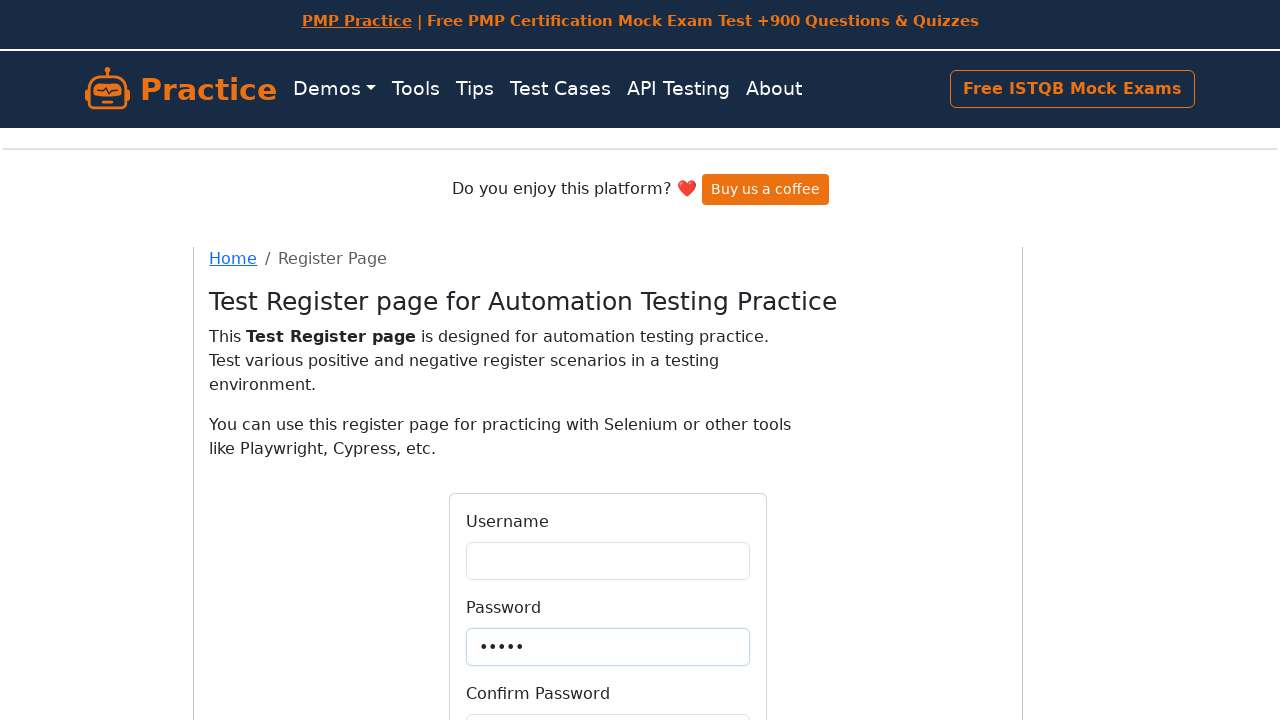

Filled confirm password field with '99999' on #confirmPassword
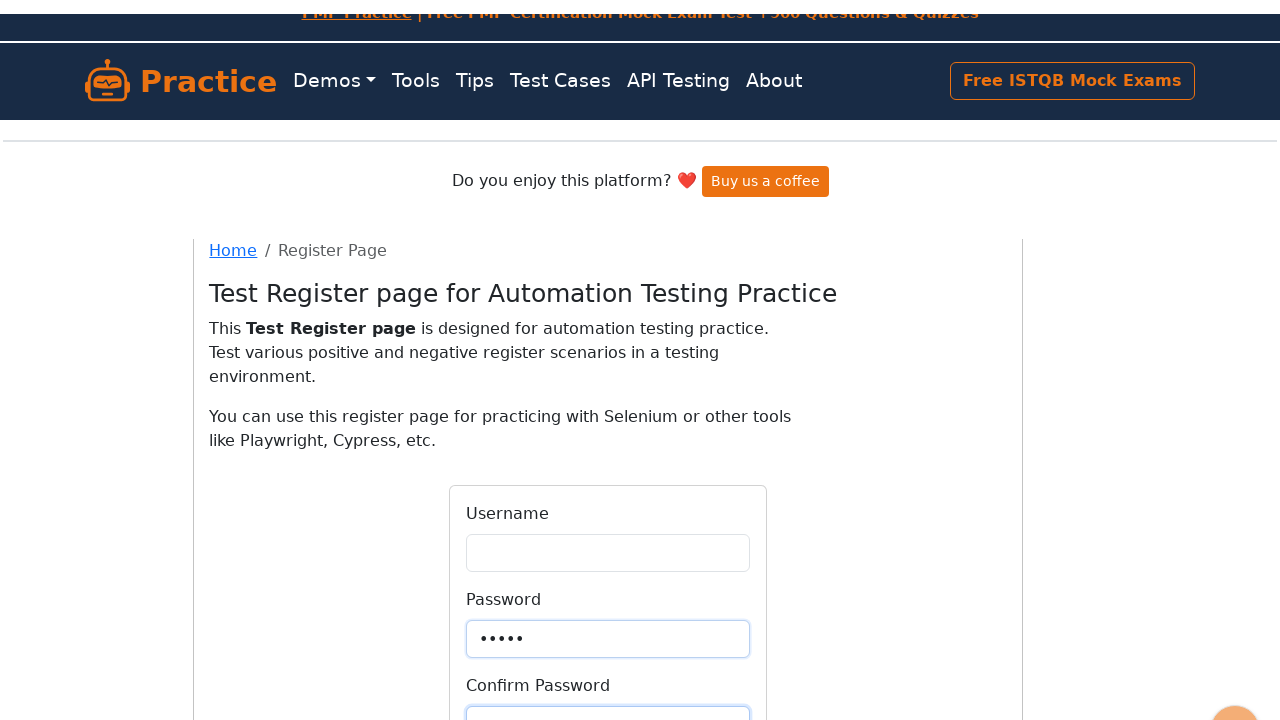

Submitted registration form by pressing Enter on register button on #register
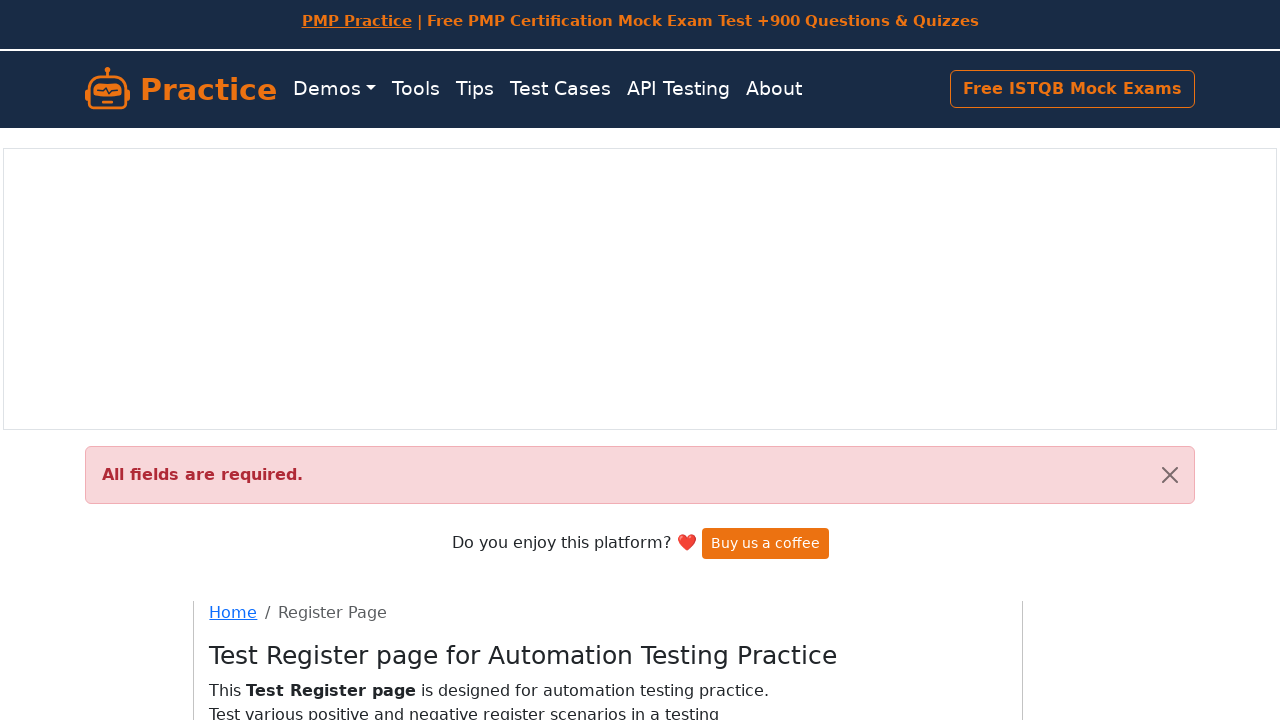

Error message appeared (validation failed due to missing username)
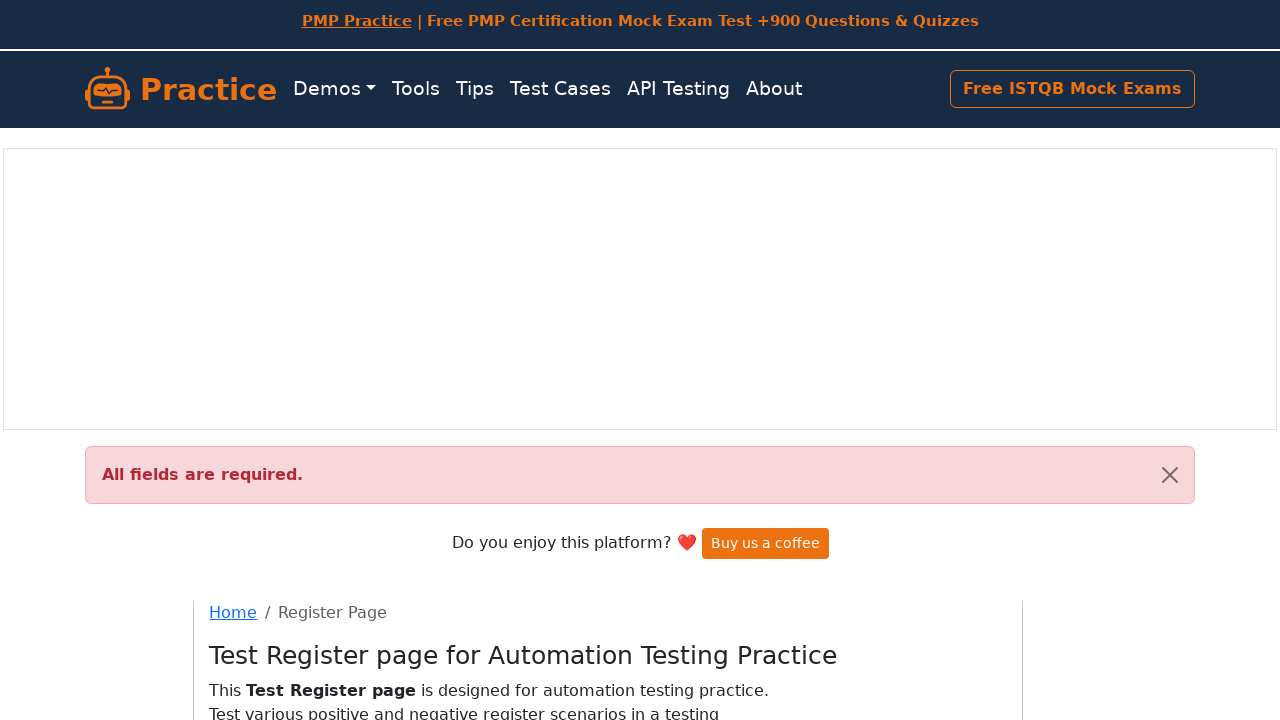

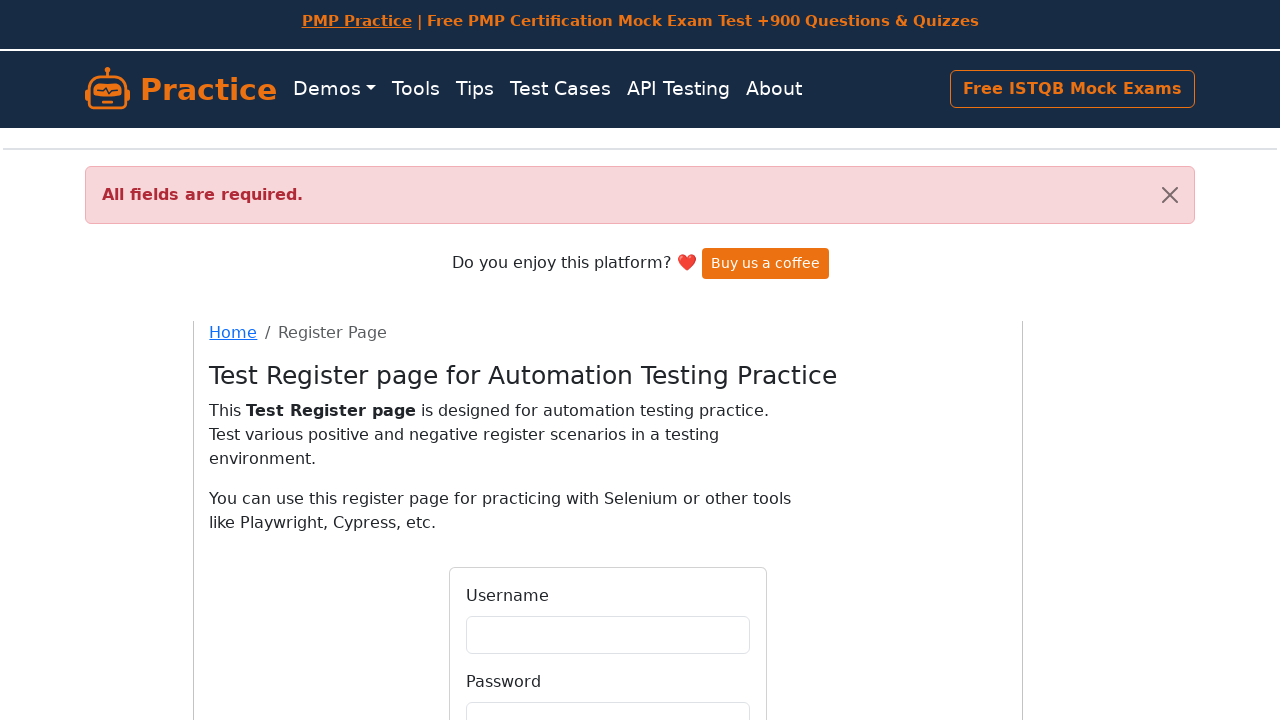